Navigates to Savills website and retrieves basic page information like title, URL, and window handle

Starting URL: https://www.savills.com/

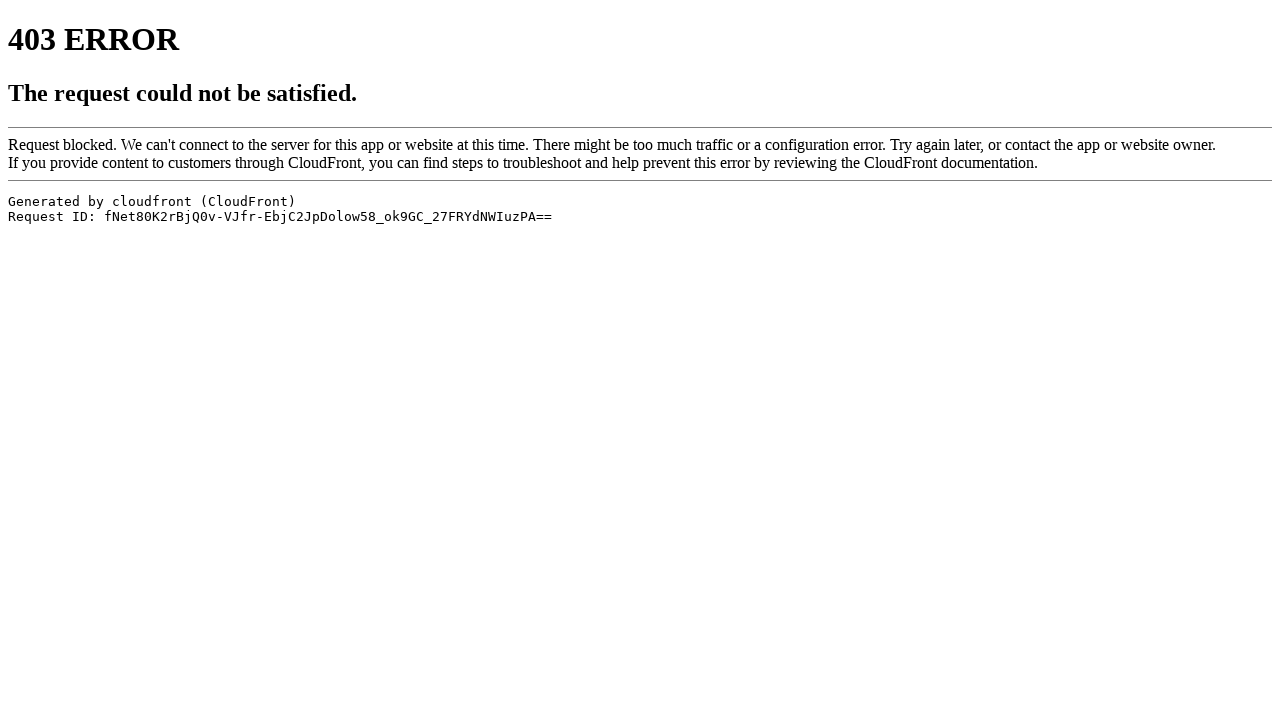

Navigated to Savills website
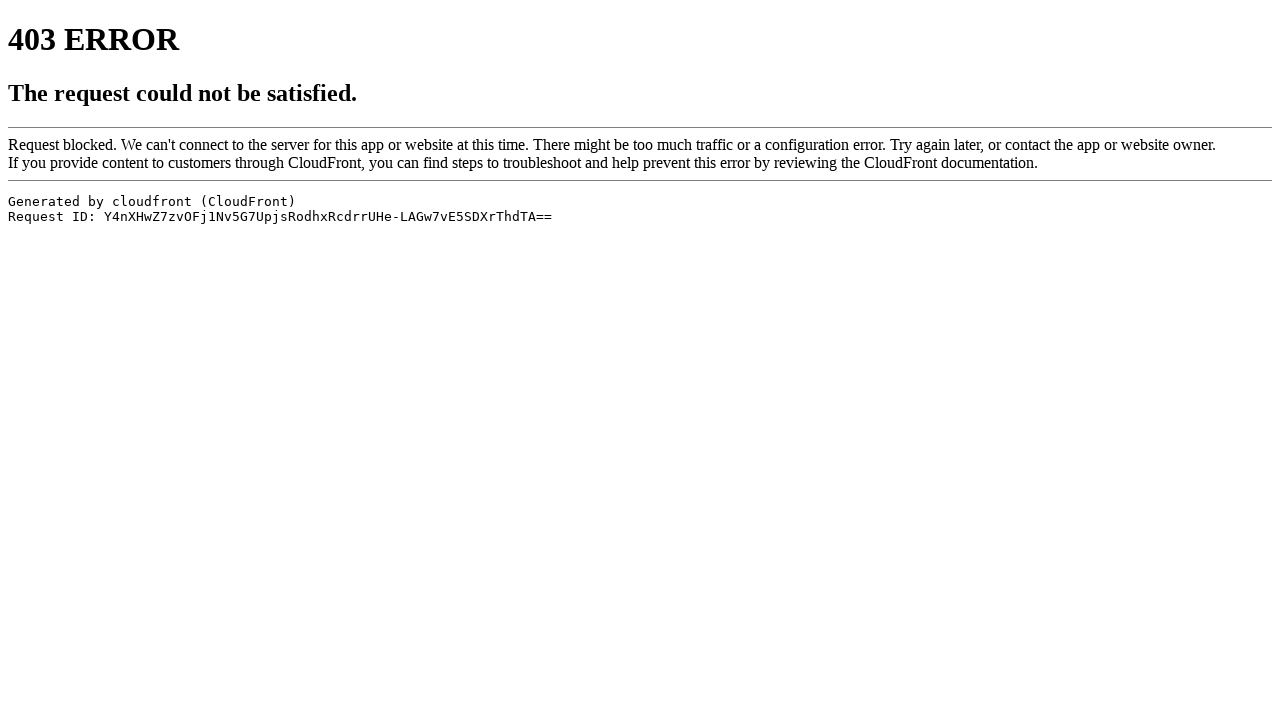

Retrieved page title
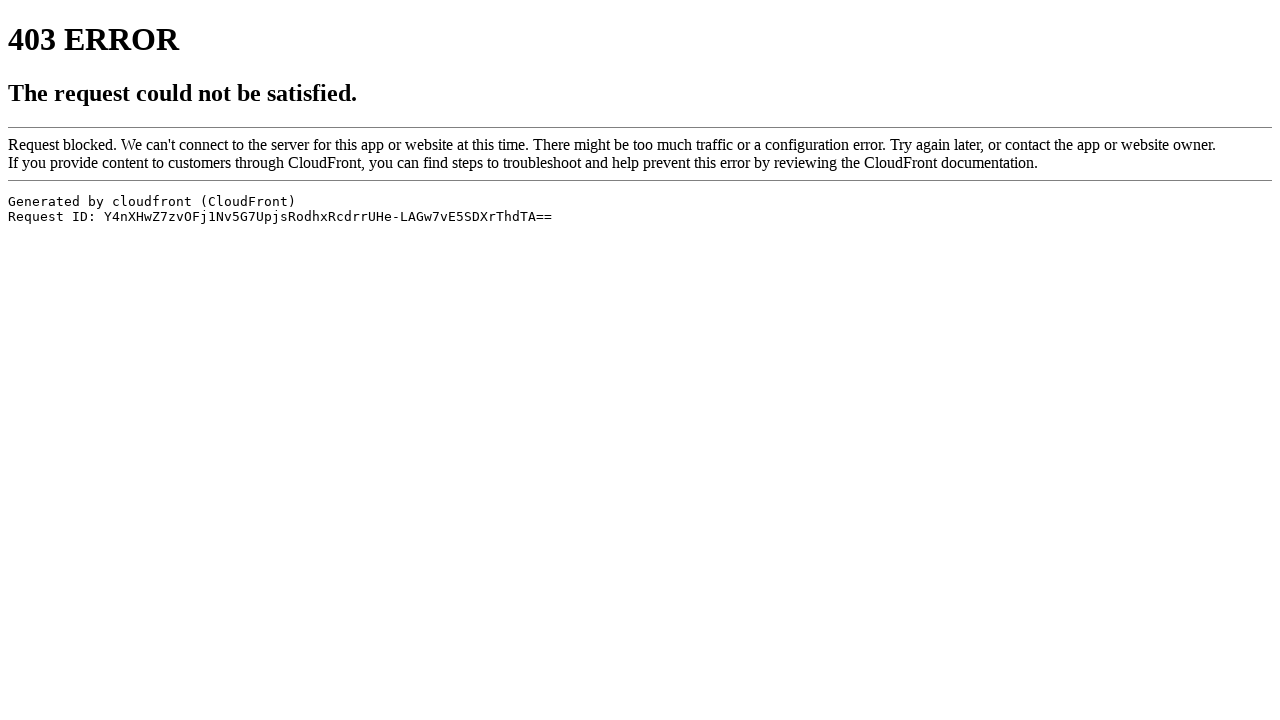

Retrieved page URL
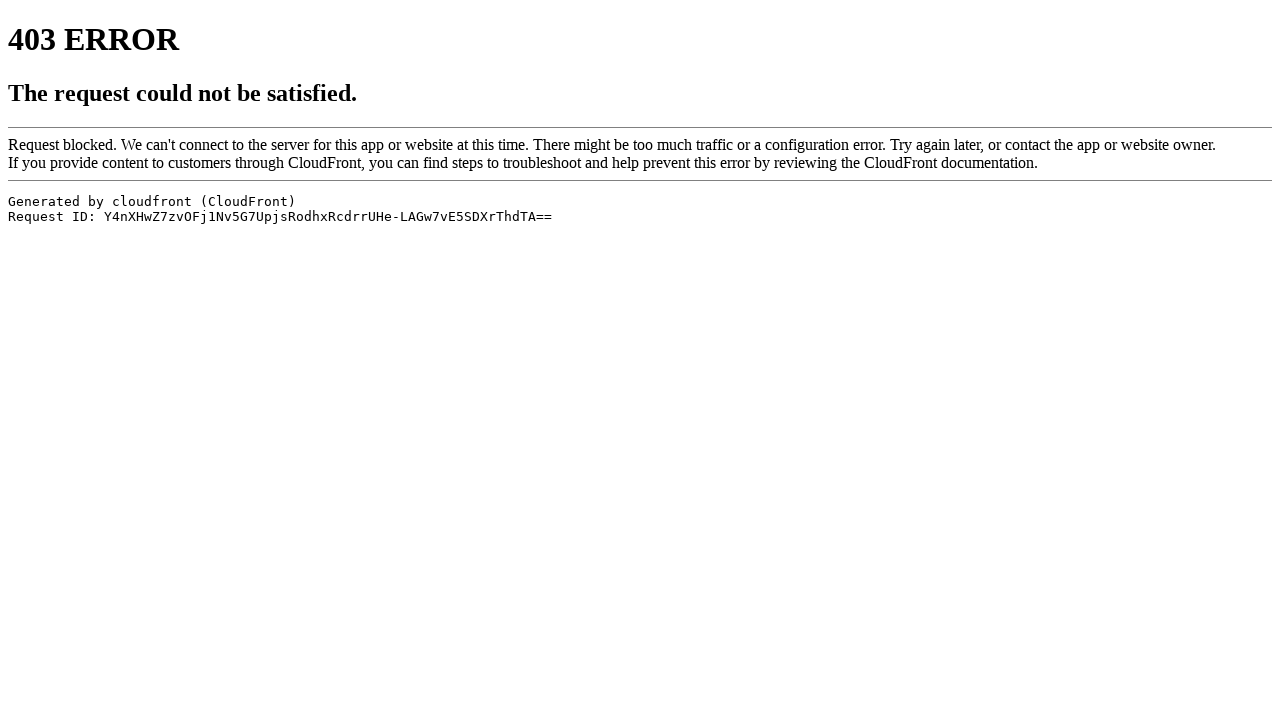

Retrieved window handle (first page in context)
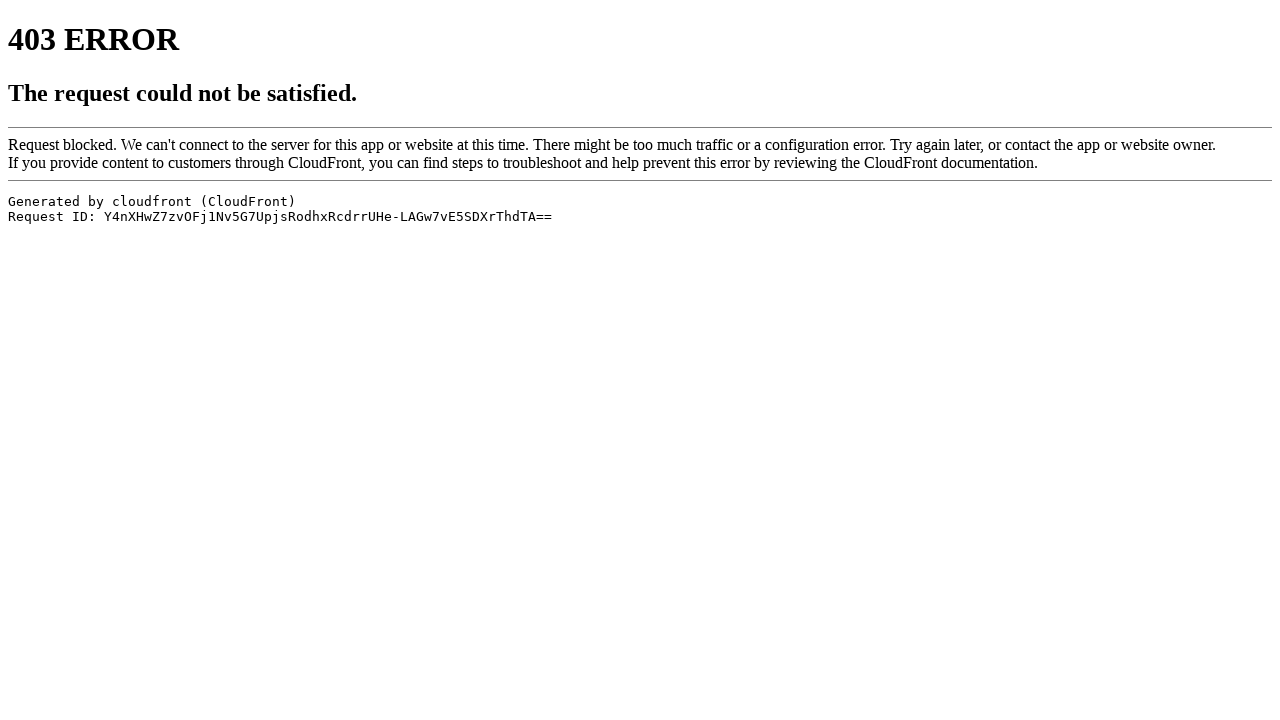

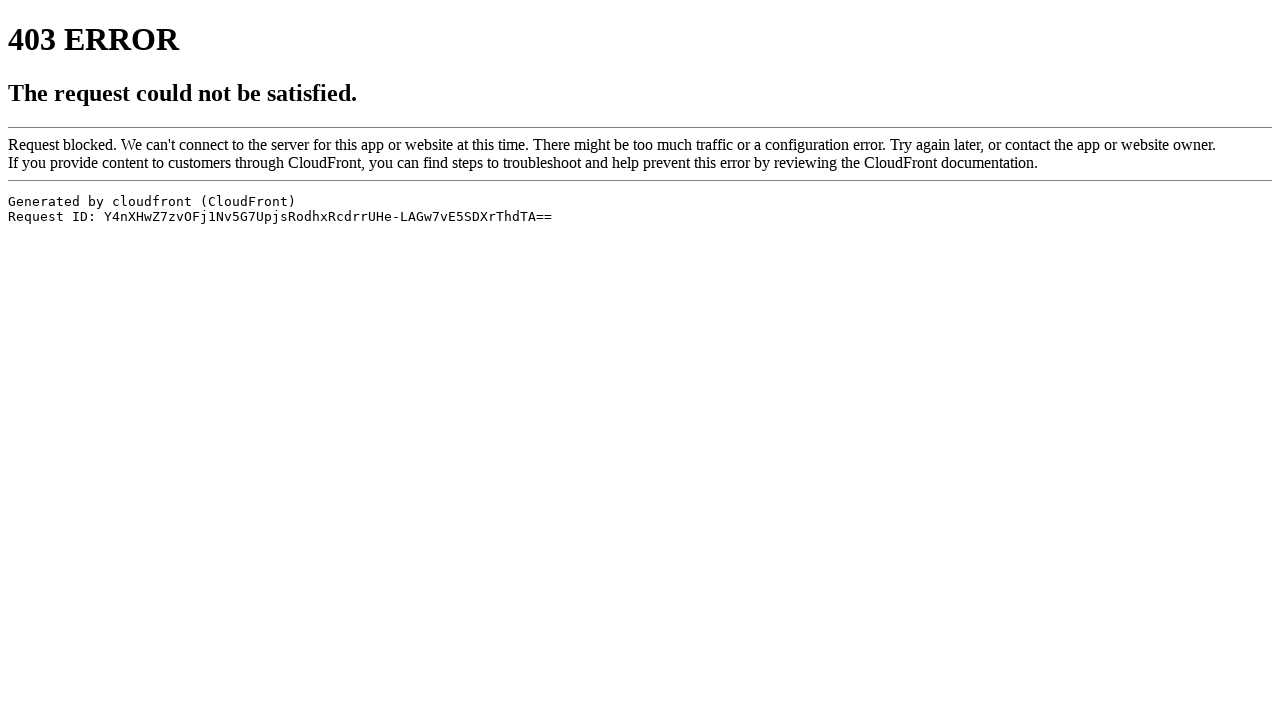